Tests dynamic loading where an element is rendered after the loading bar, clicks a start button, waits for the element to appear, and verifies the "Hello World!" text is displayed.

Starting URL: http://the-internet.herokuapp.com/dynamic_loading/2

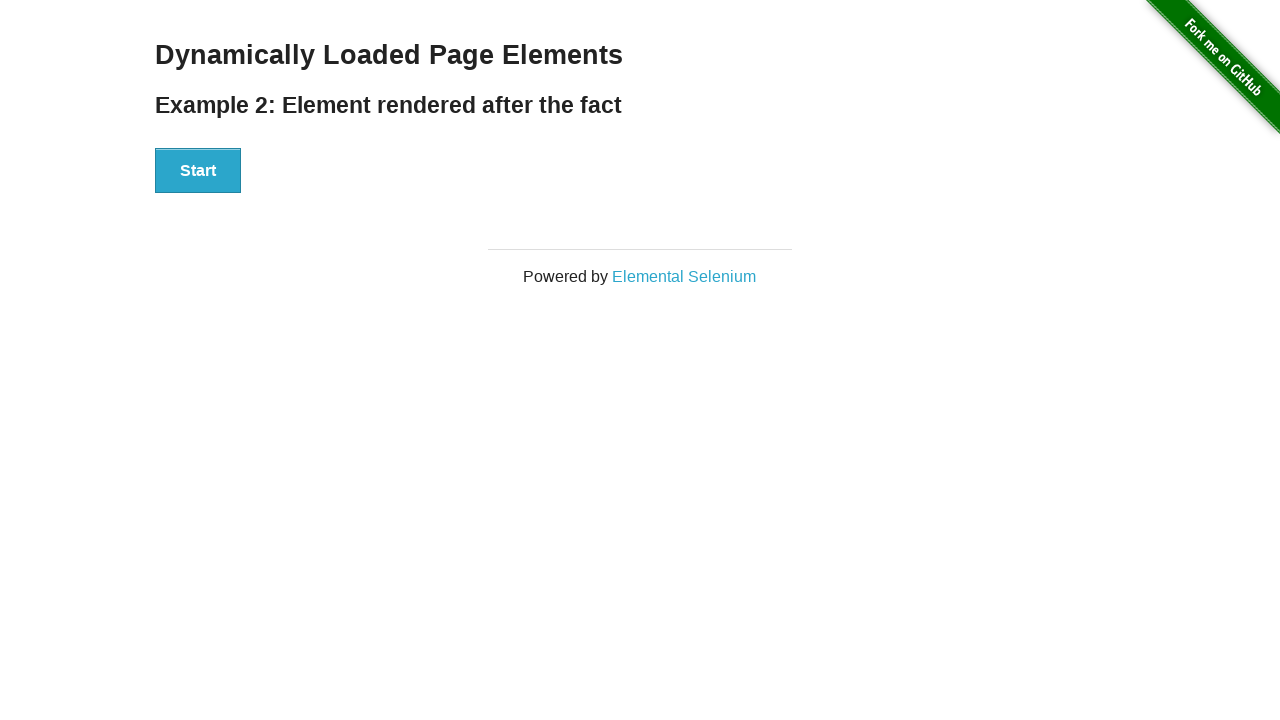

Navigated to dynamic loading example 2 page
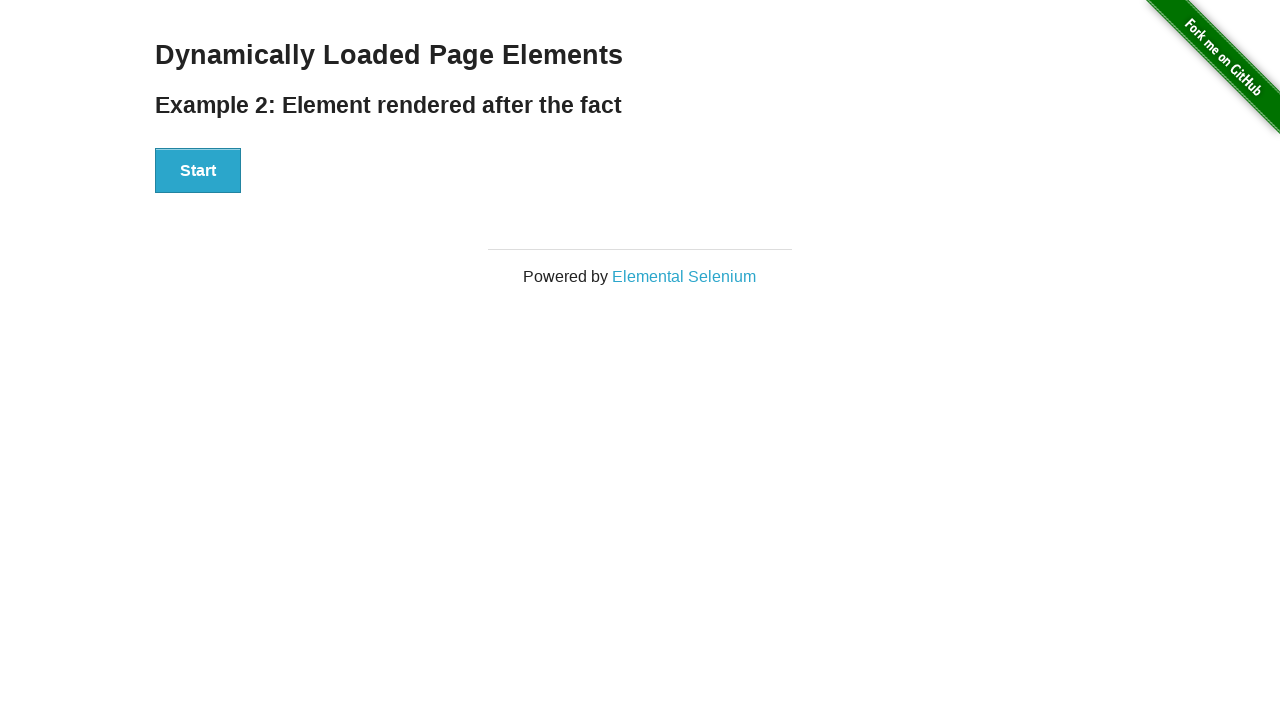

Clicked the Start button at (198, 171) on #start button
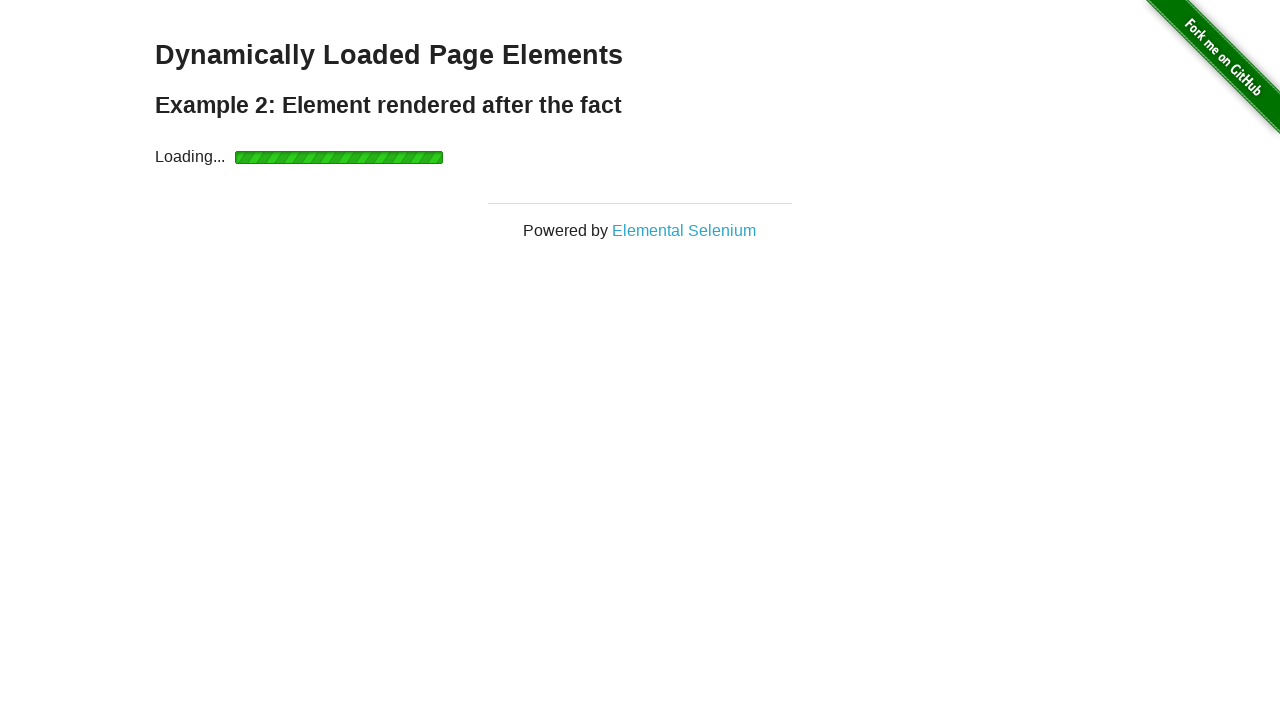

Waited for finish element to appear after loading bar completed
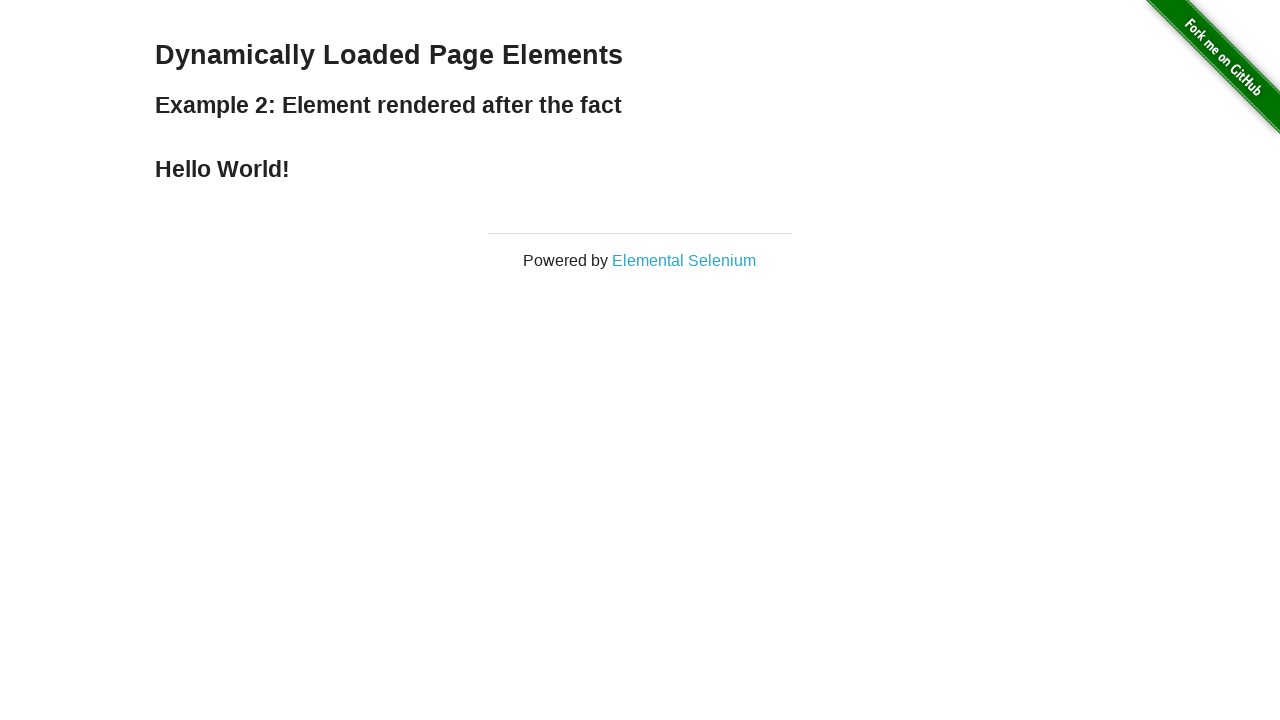

Verified 'Hello World!' text is displayed in finish element
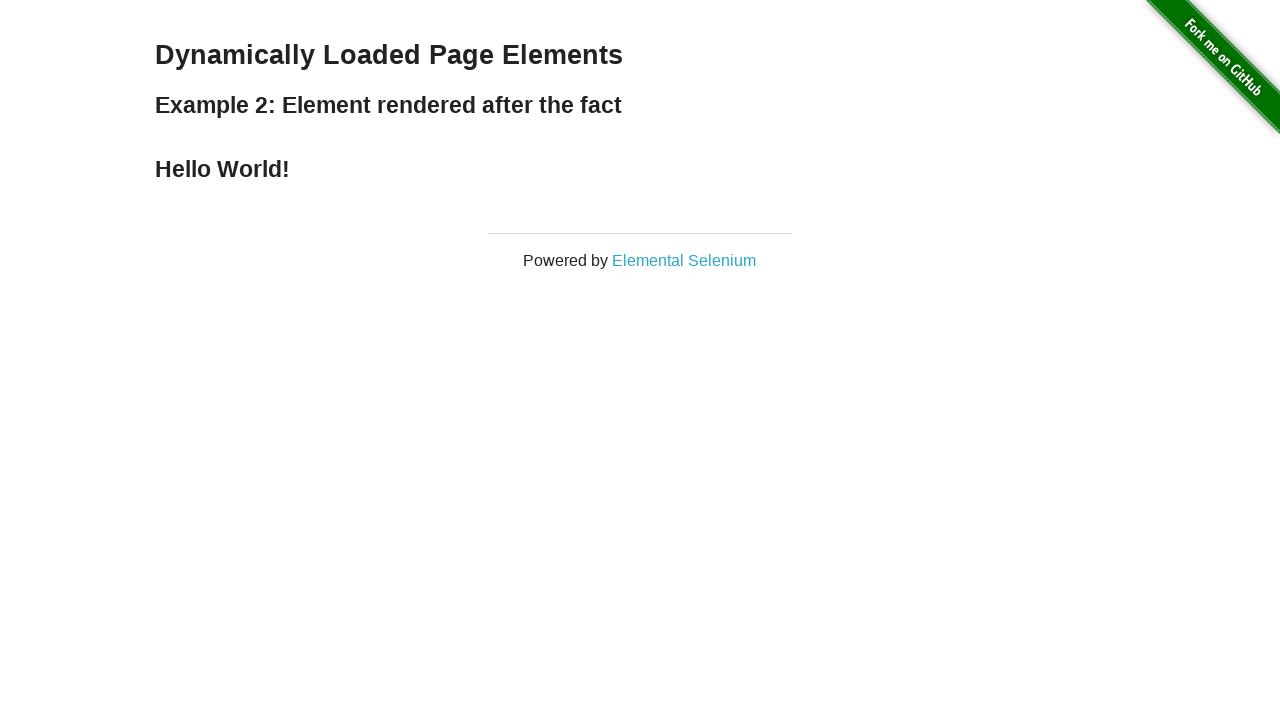

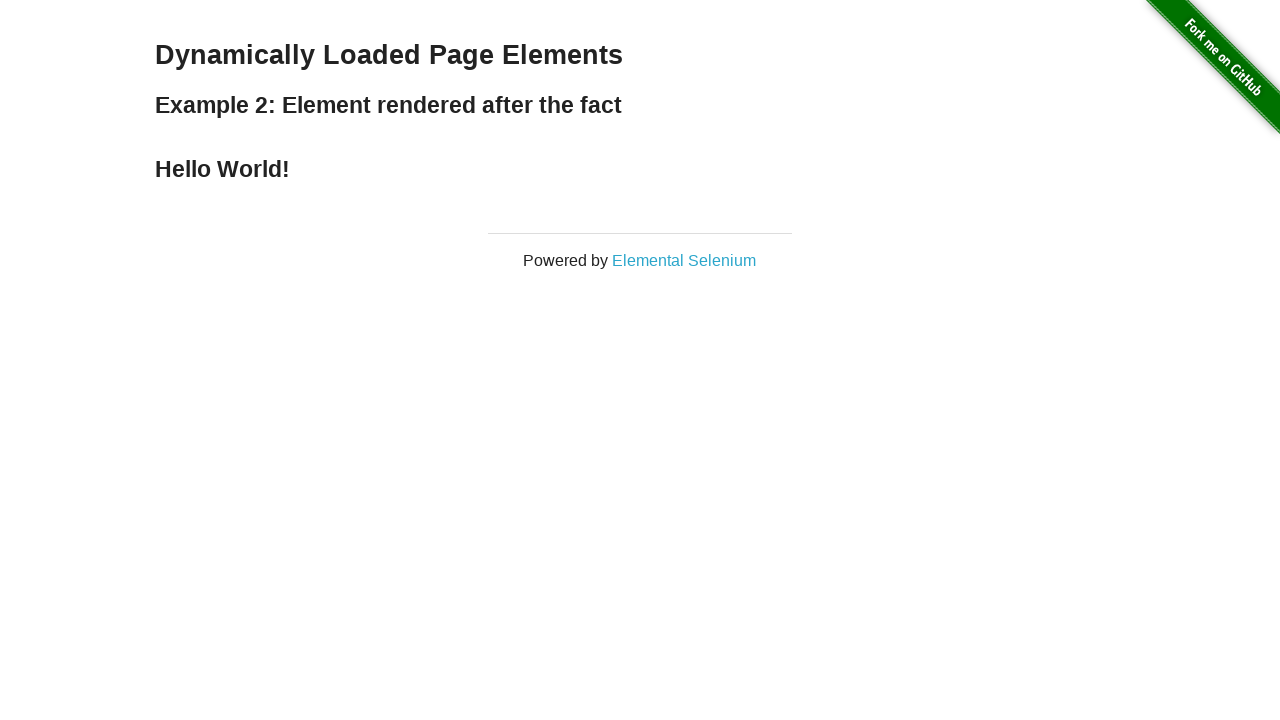